Tests flight booking workflow on BlazeDemo by selecting departure/destination cities, choosing a flight, and filling out passenger and payment information

Starting URL: https://blazedemo.com/

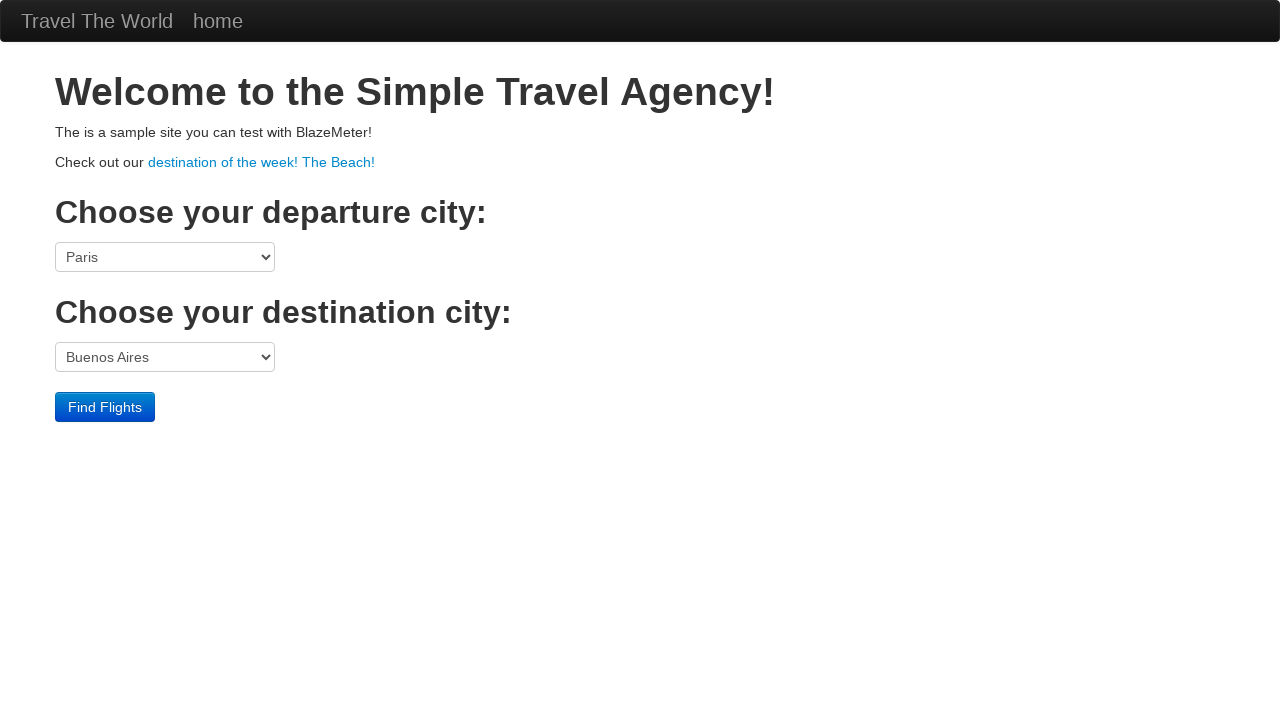

Selected Boston as departure city on select[name='fromPort']
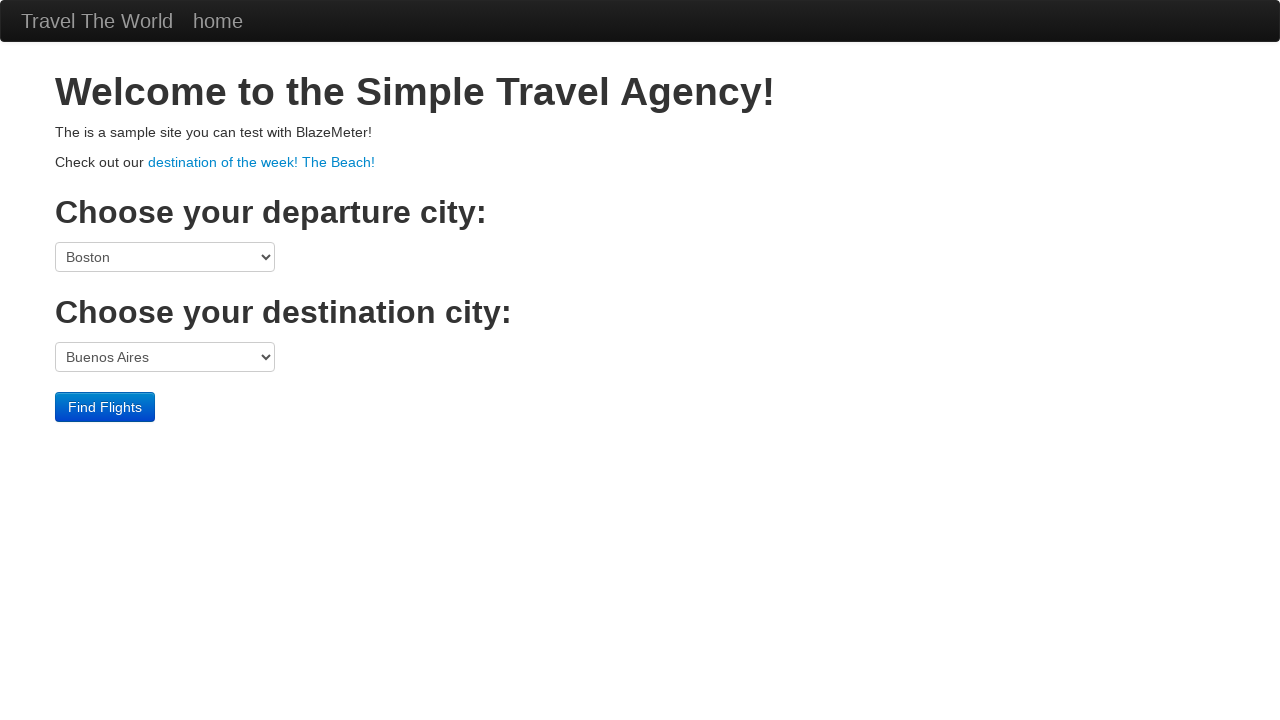

Selected Berlin as destination city on select[name='toPort']
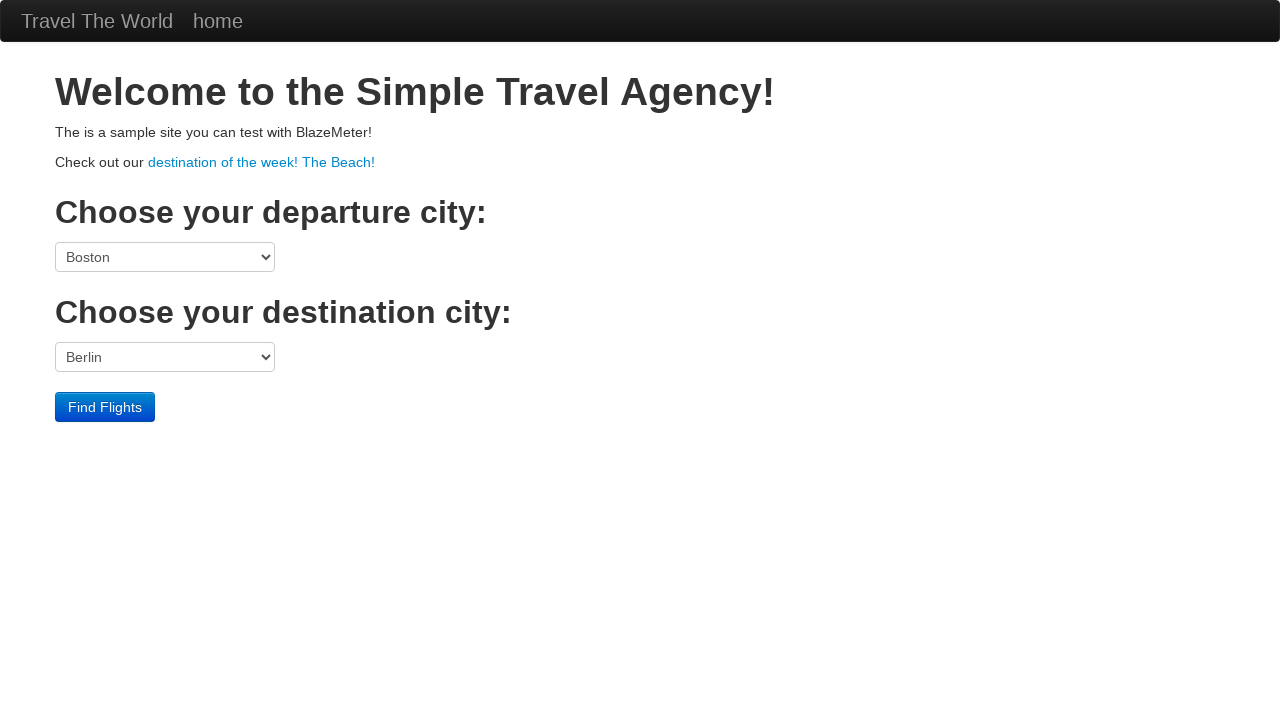

Clicked Find Flights button to search for available flights at (105, 407) on input[type='submit']
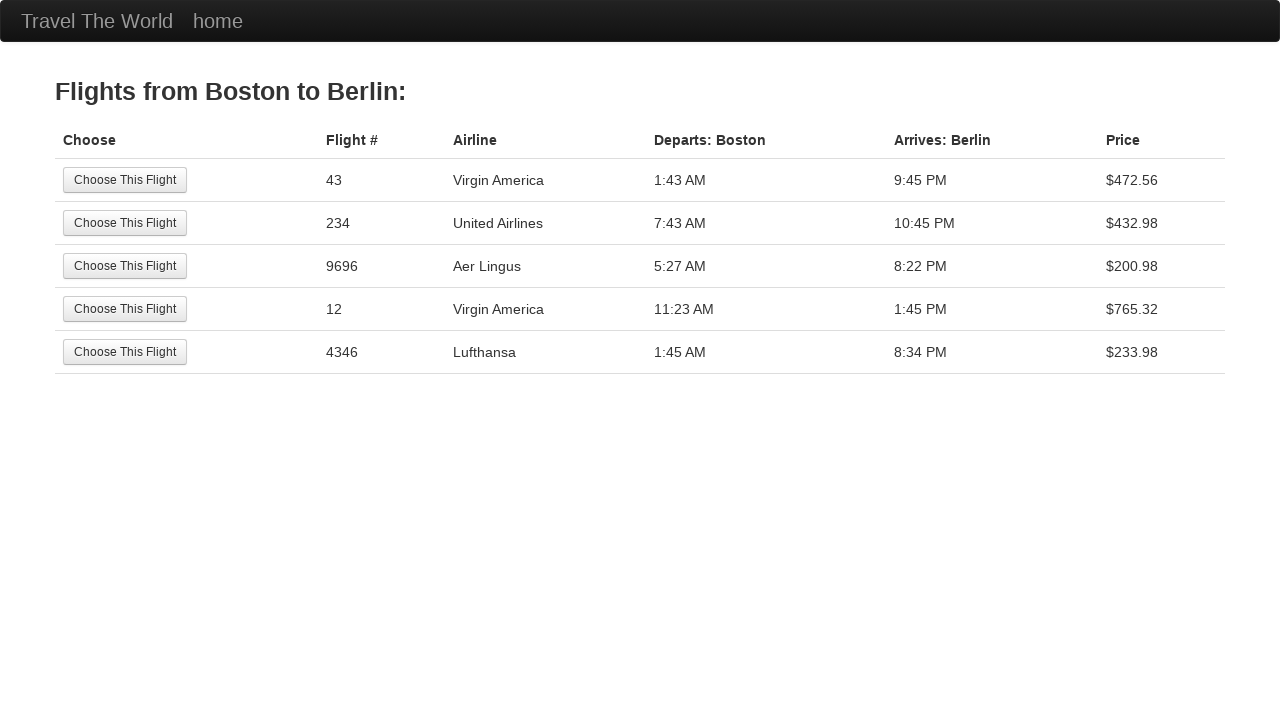

Selected the third flight option from available flights at (125, 266) on (//input[@type='submit'])[3]
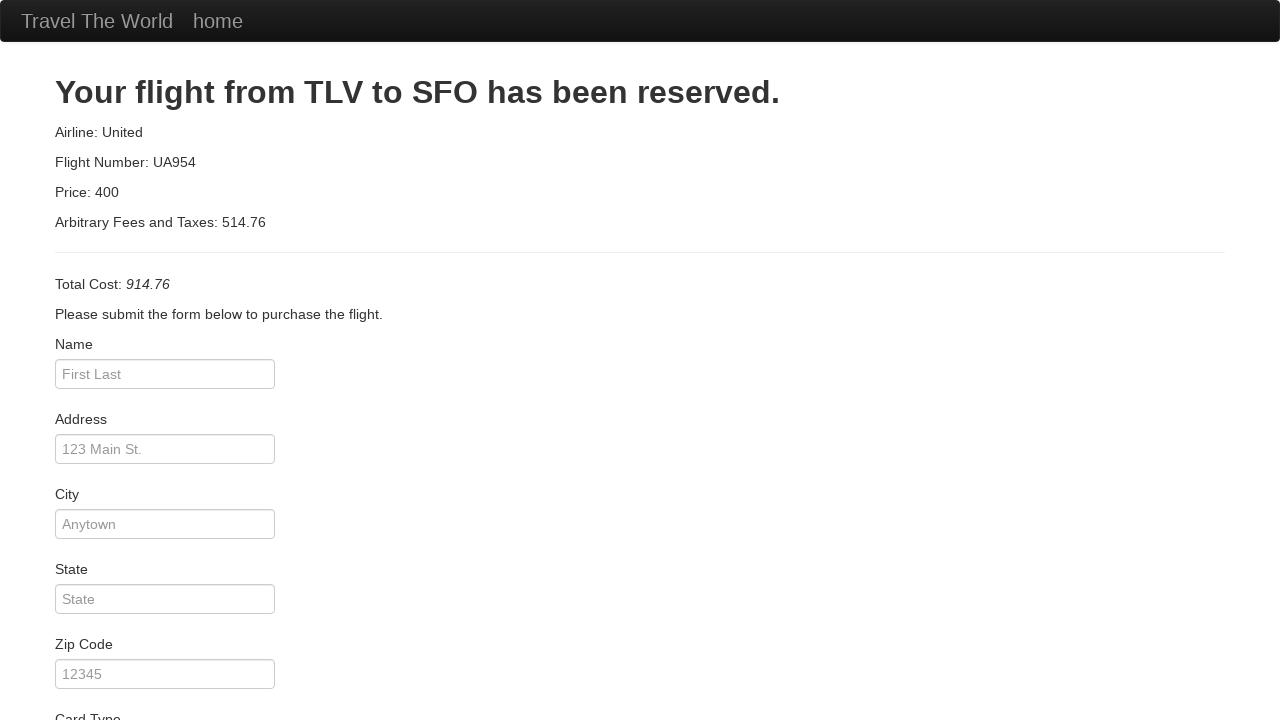

Filled passenger name as 'Ankit' on #inputName
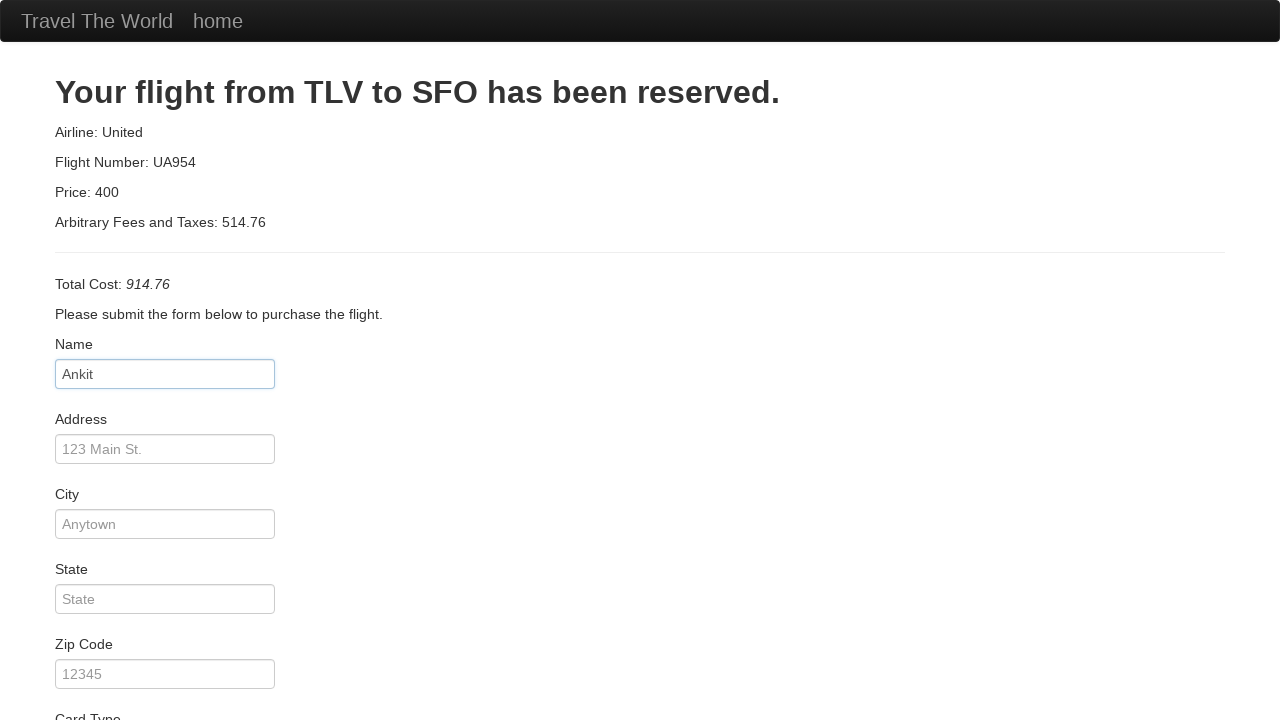

Filled address field with 'Test' on #address
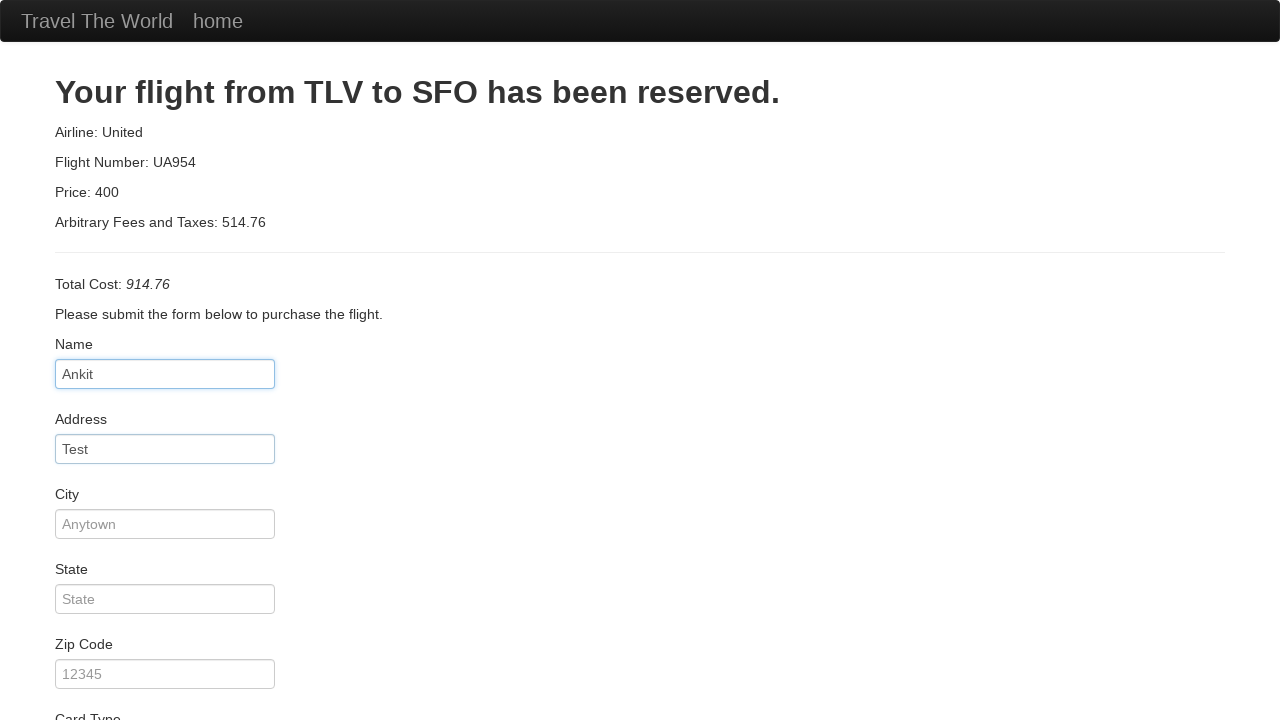

Filled city field with 'Indore' on #city
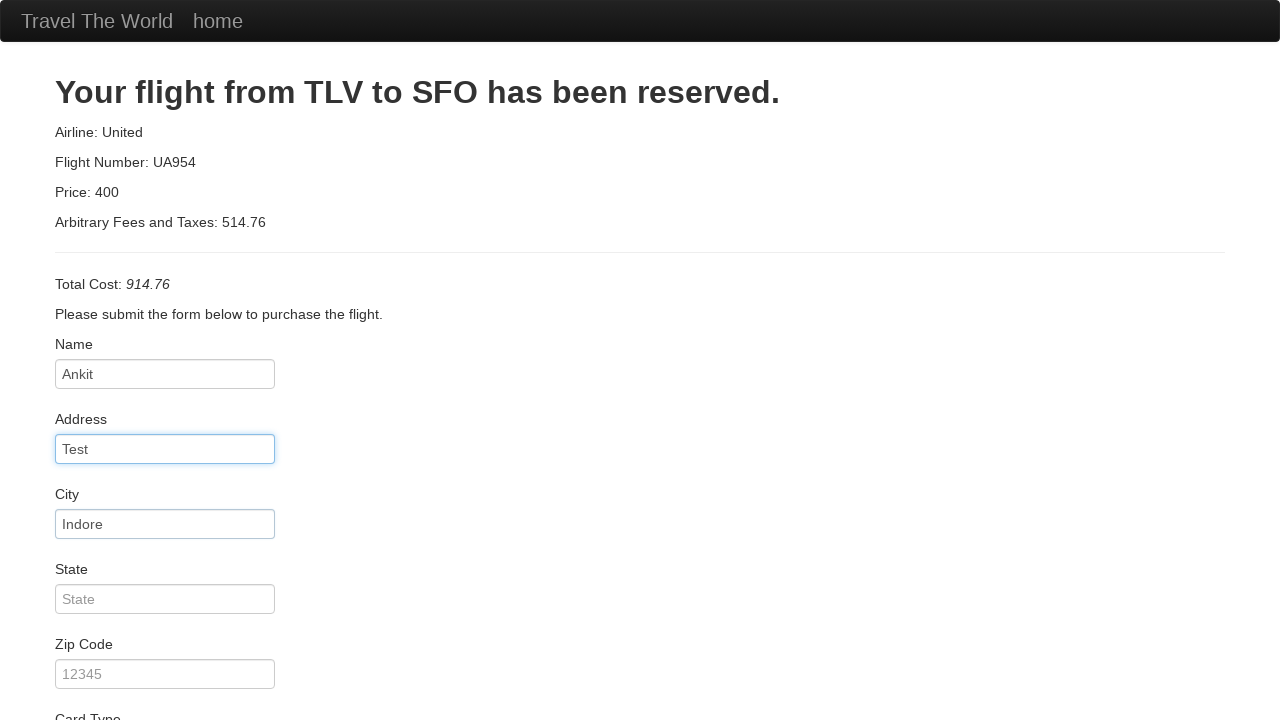

Filled state field with 'MP' on #state
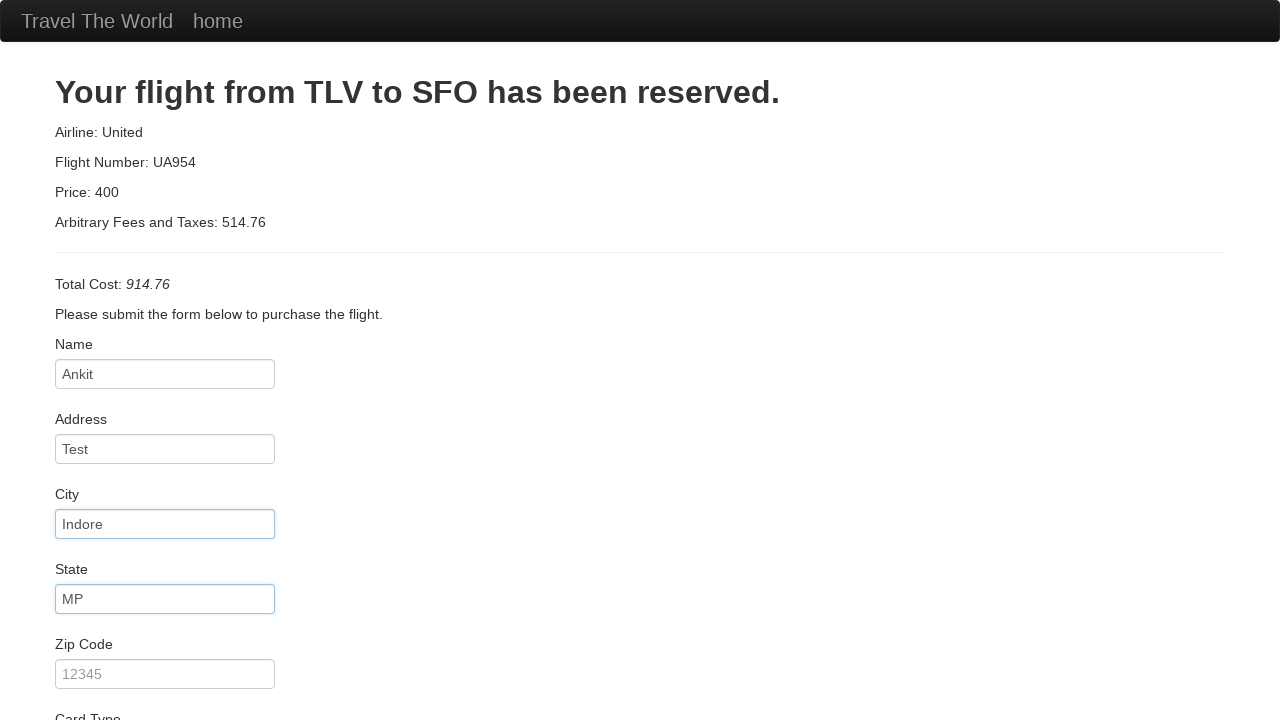

Filled zip code field with '452002' on #zipCode
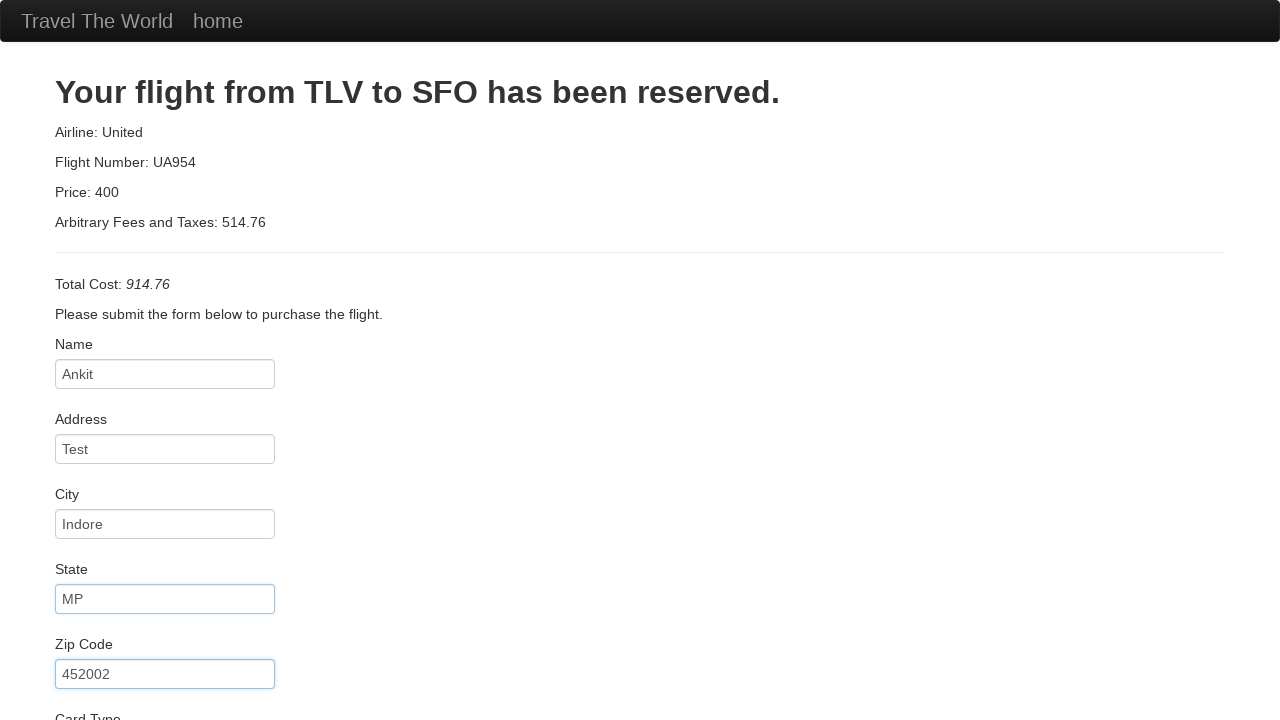

Selected American Express as card type on select[name='cardType']
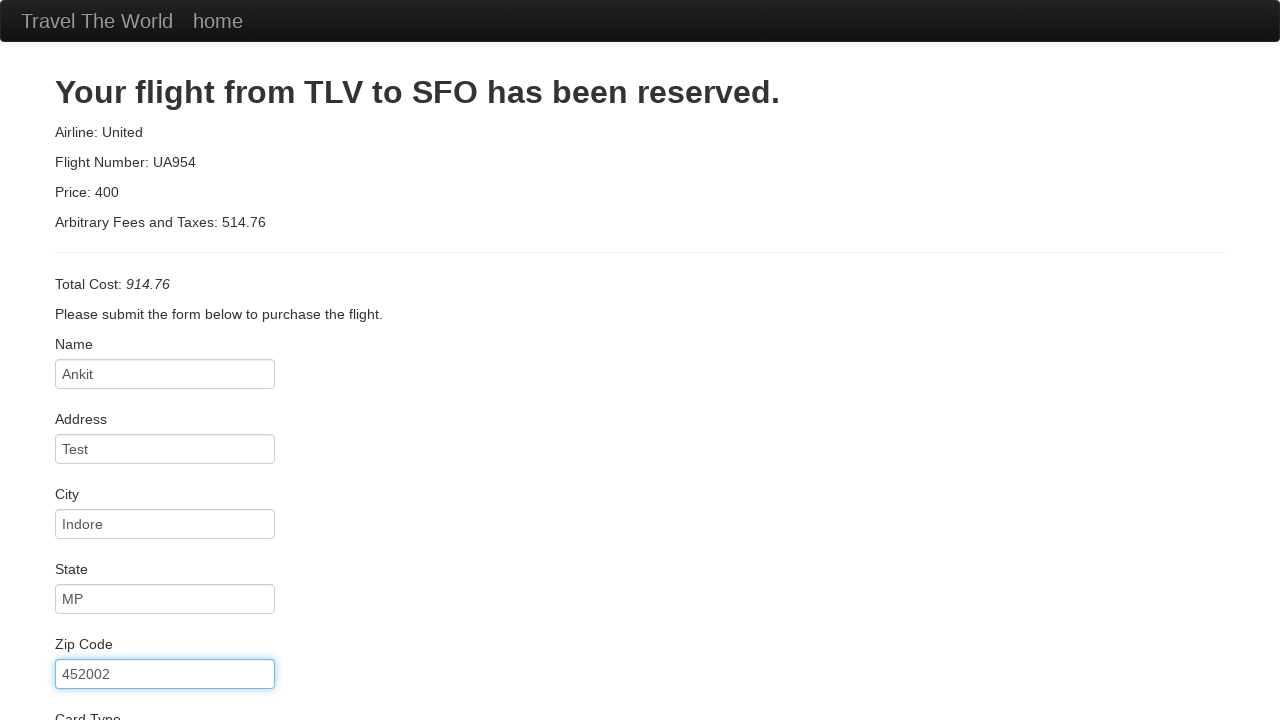

Filled credit card number field on #creditCardNumber
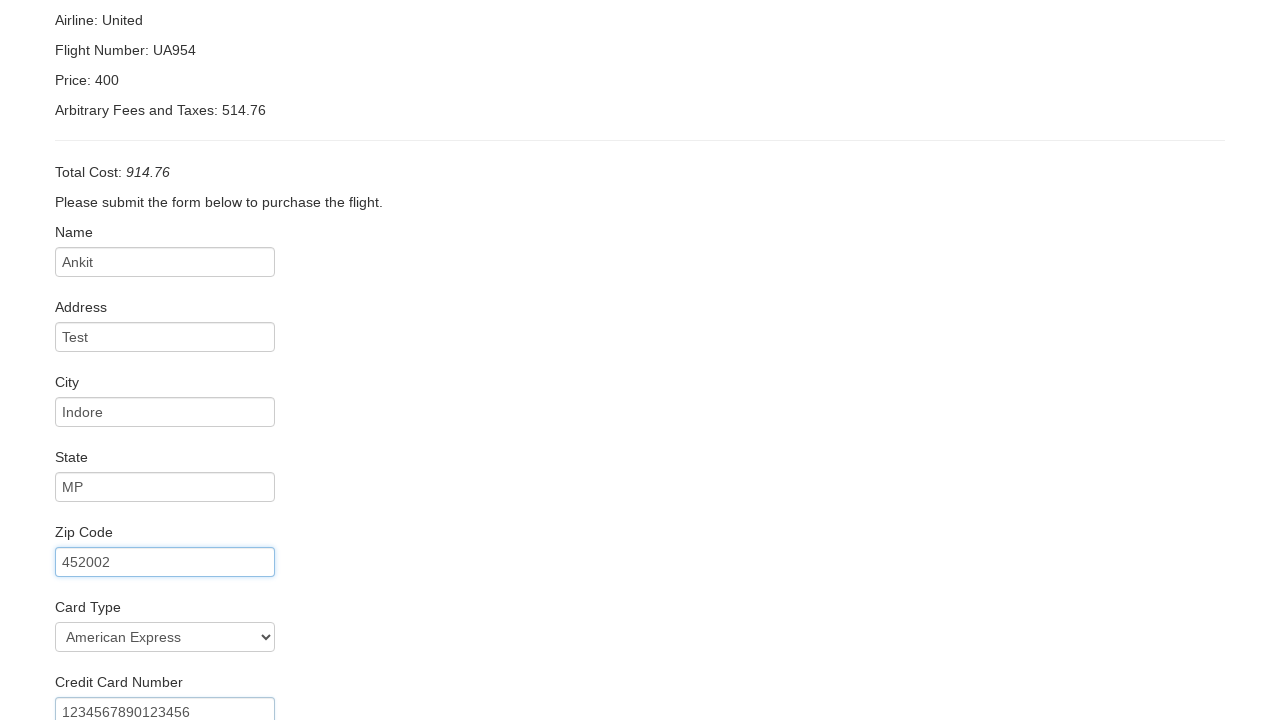

Filled credit card month as '08' on #creditCardMonth
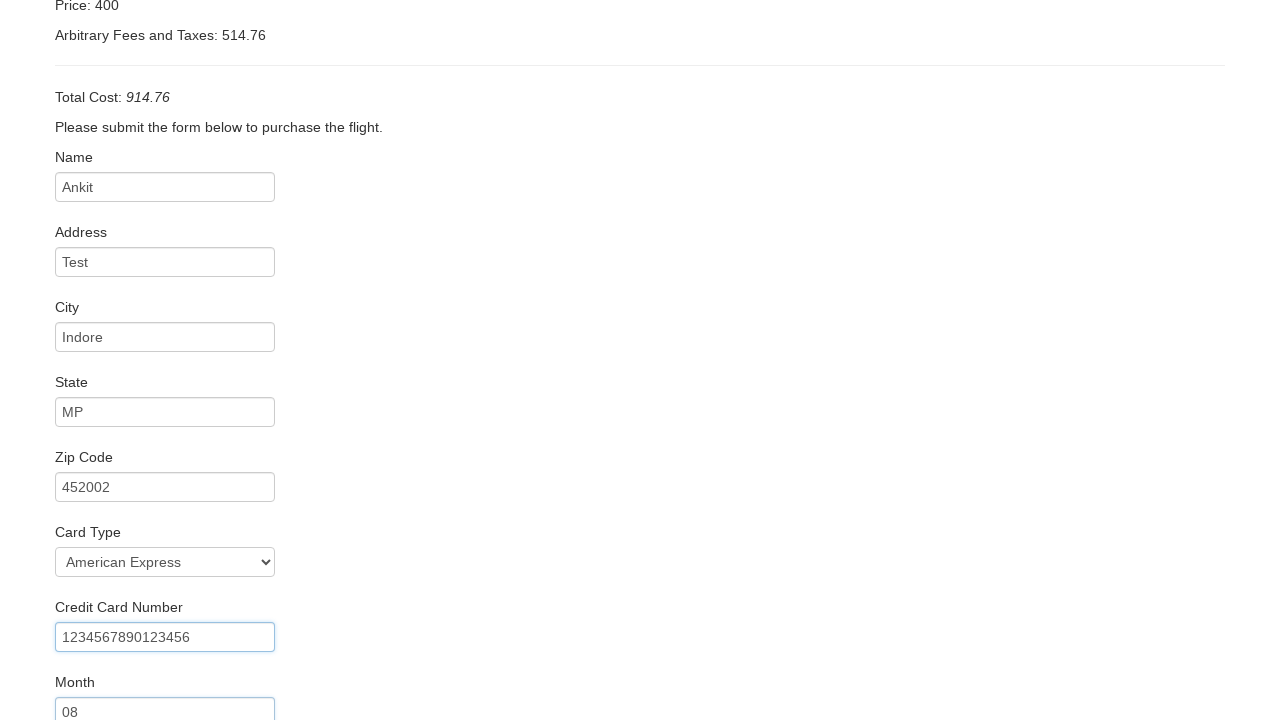

Filled credit card year as '2030' on #creditCardYear
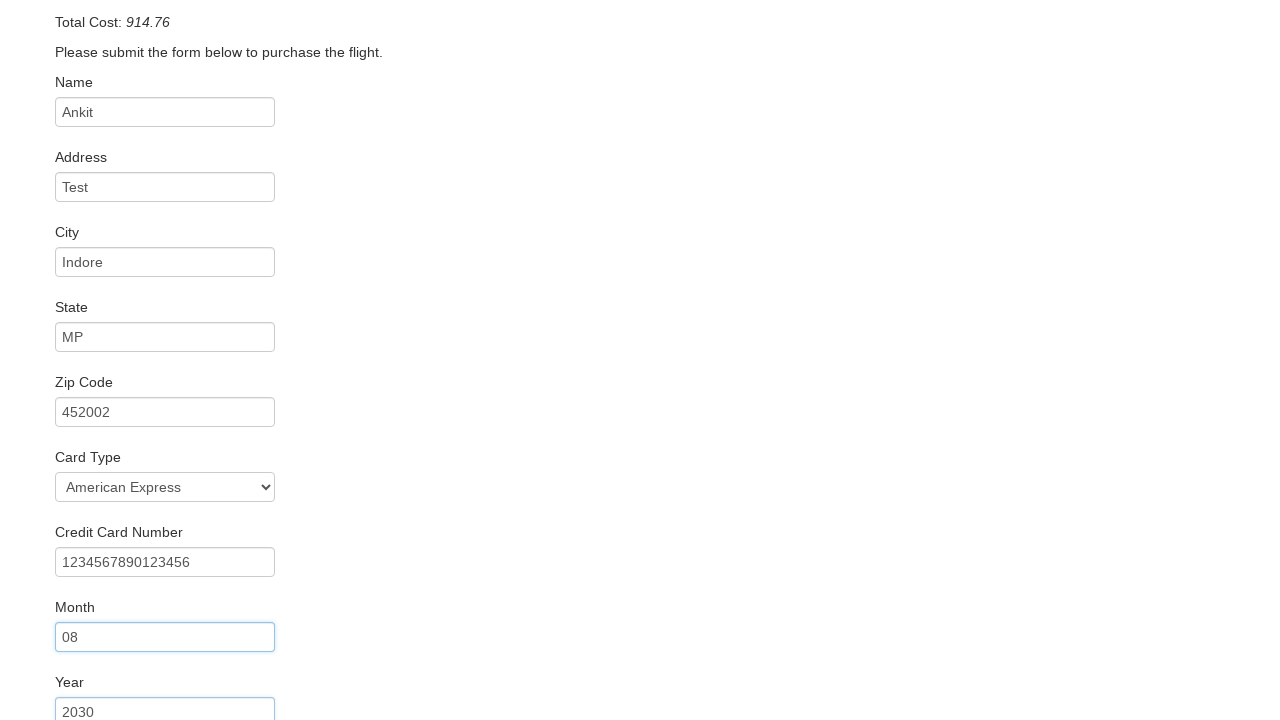

Filled name on card as 'Ankit Jain' on #nameOnCard
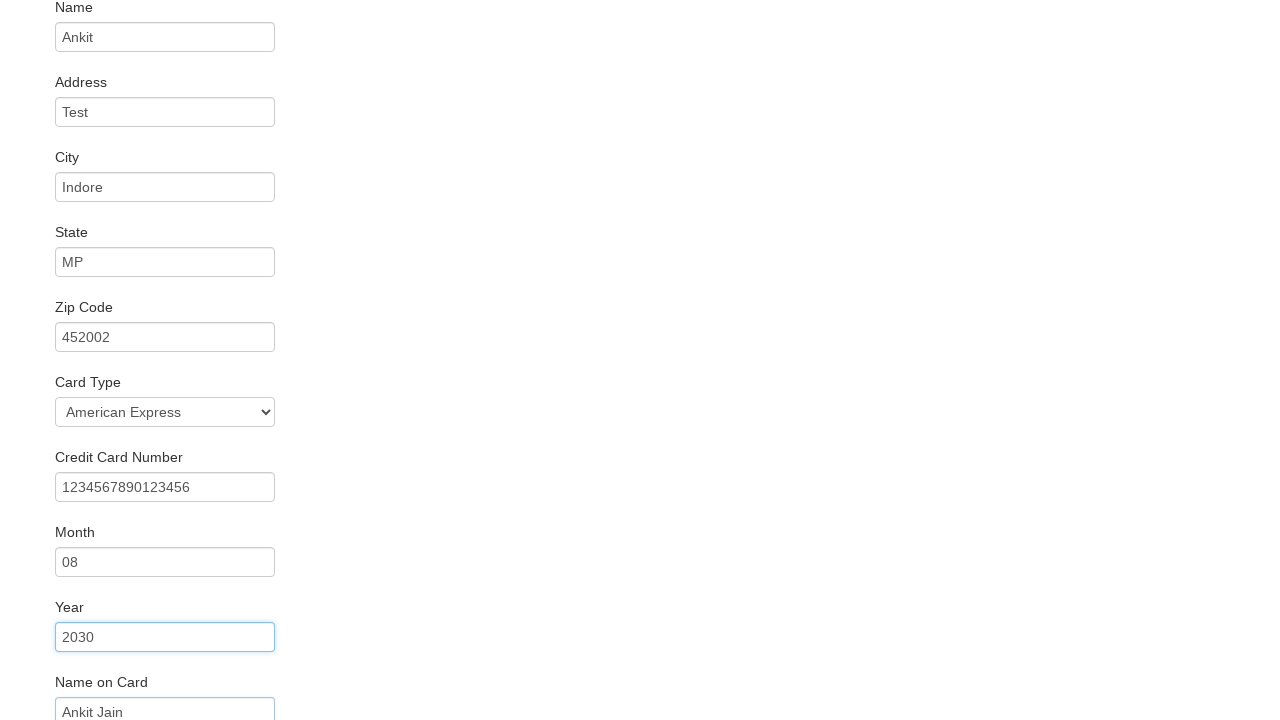

Clicked submit button to complete flight booking purchase at (118, 685) on input[type='submit']
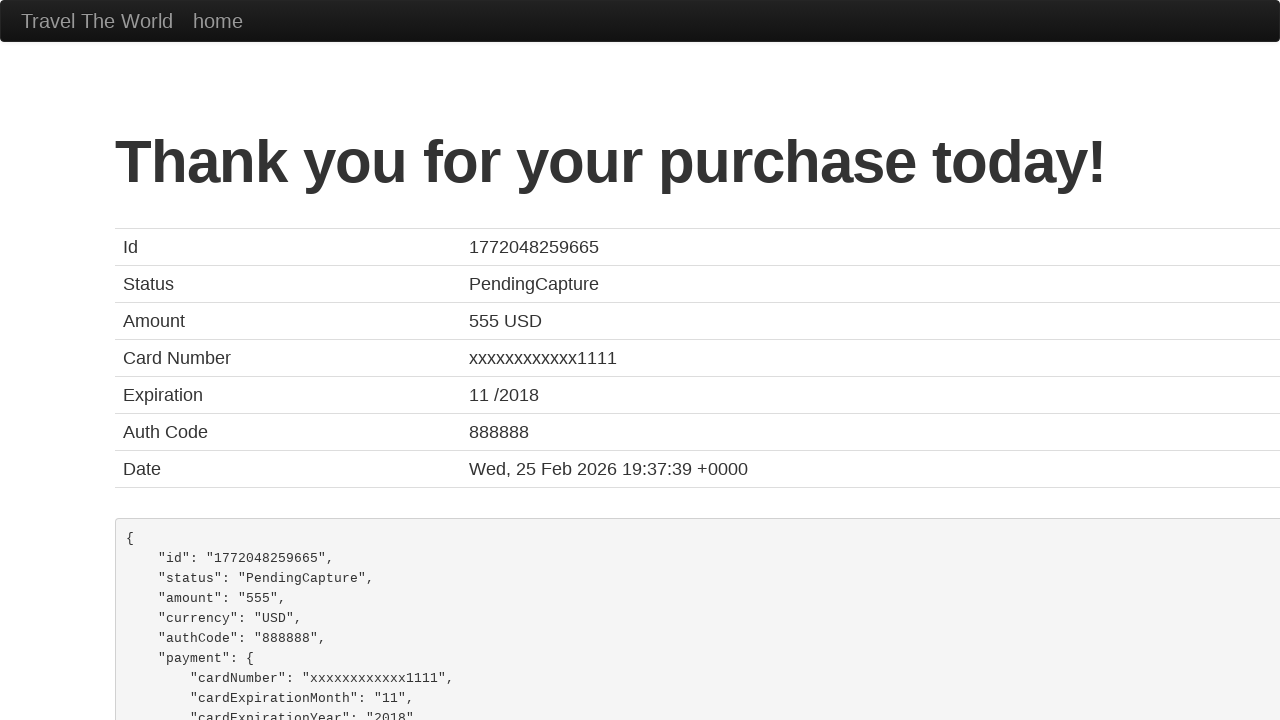

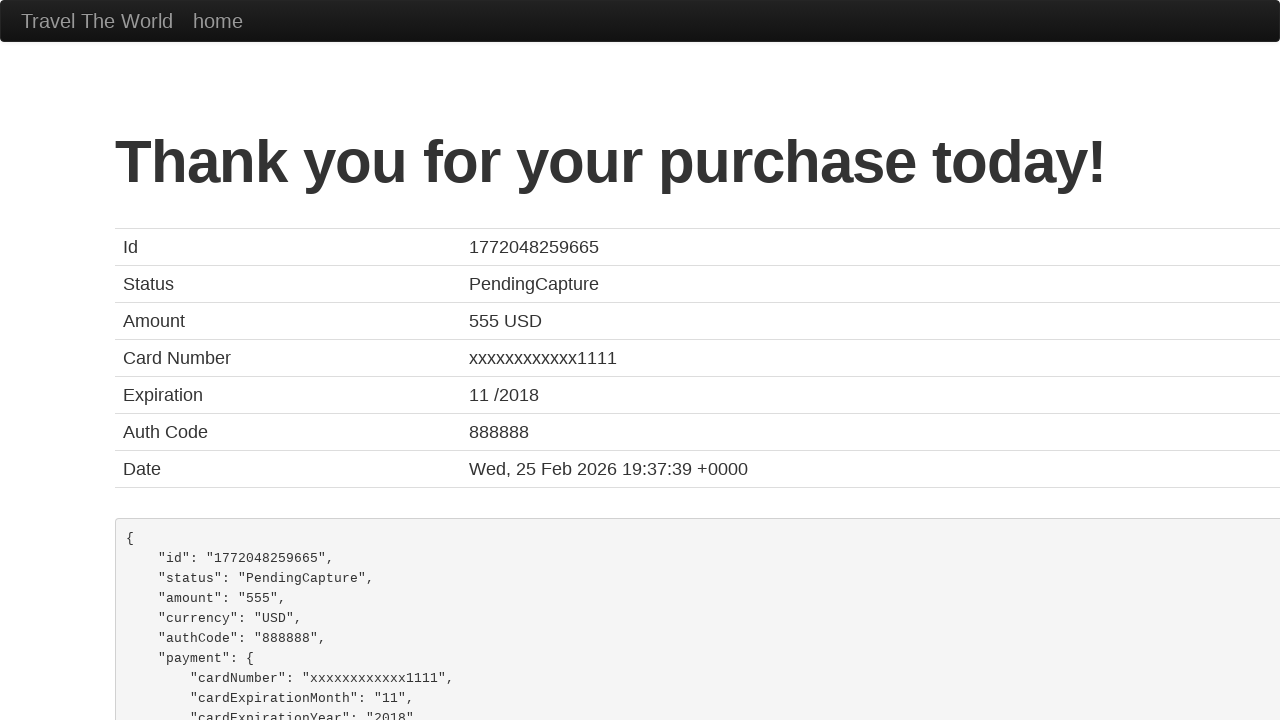